Navigates to Ingram Micro home page, accepts cookies and scrolls to top banner

Starting URL: https://de.ingrammicro.com/Site/home

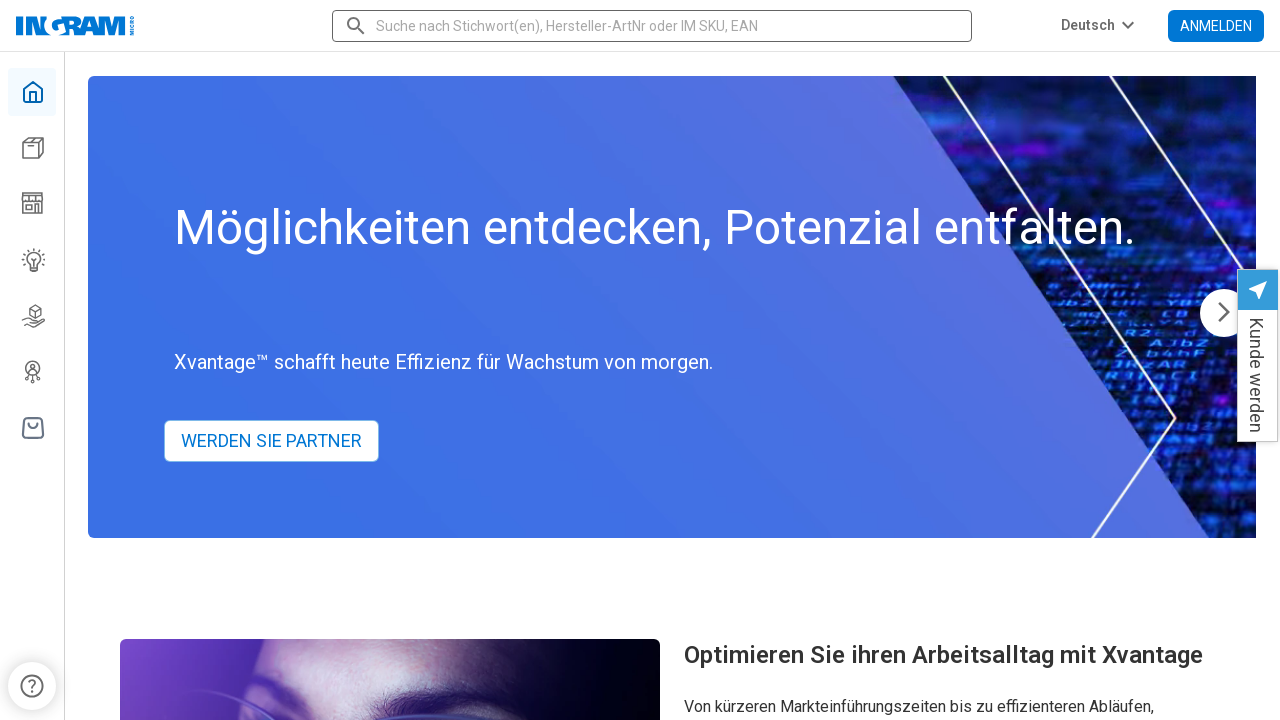

Scrolled page to top on xpath=//*[@id="IMOnlineMvc_V2"]/body/div[1]/div/a
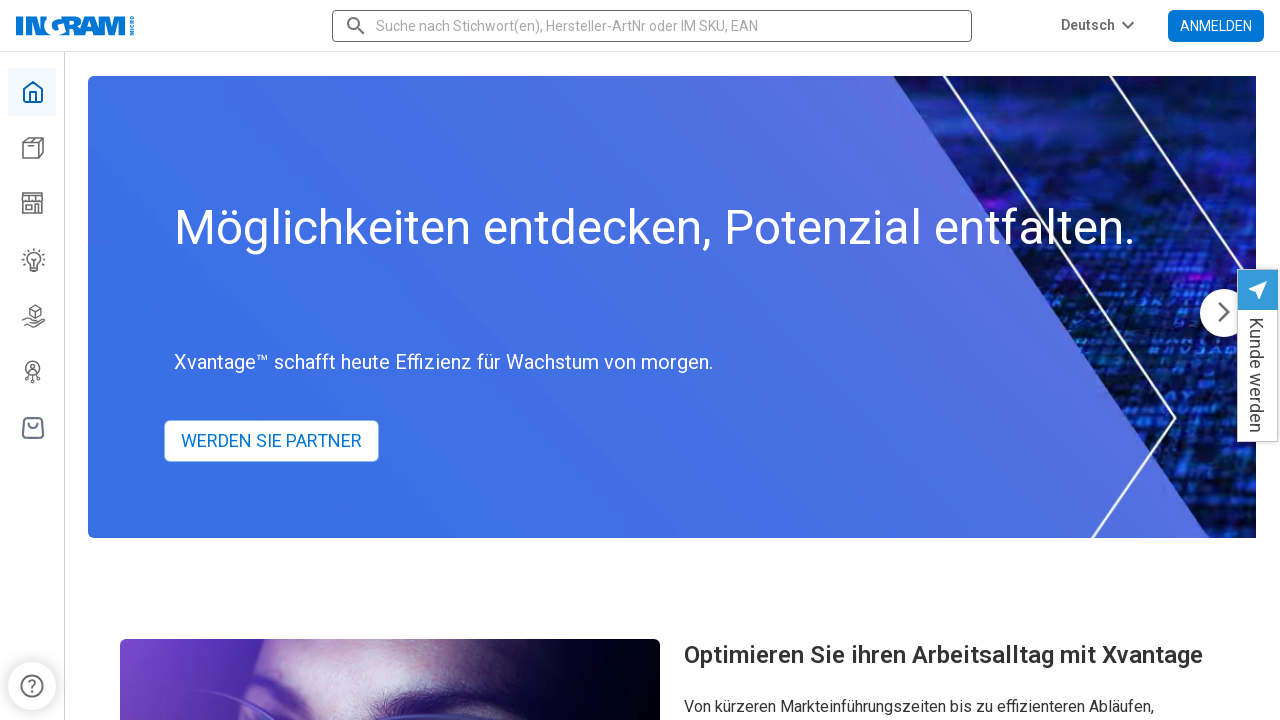

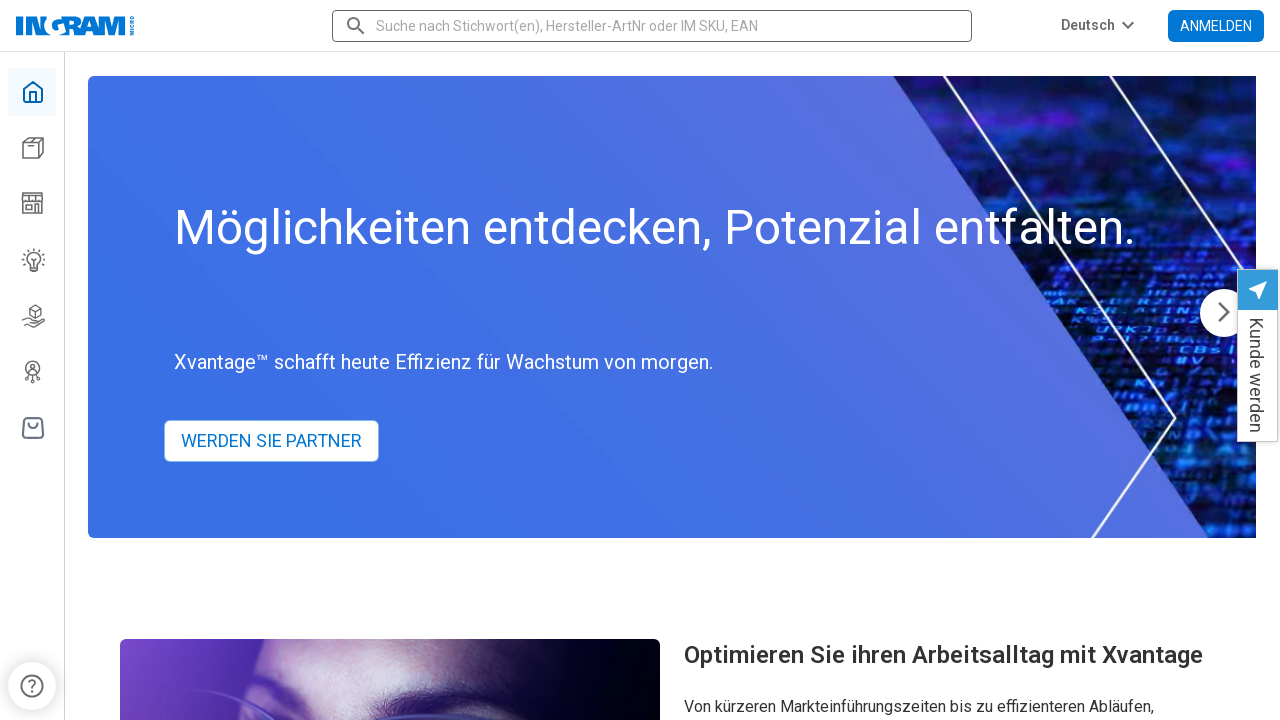